Tests finding an element within a parent container and typing text into it

Starting URL: http://htmlpreview.github.io/?https://raw.githubusercontent.com/SeleniumHQ/selenium/master/common/src/web/xhtmlTest.html

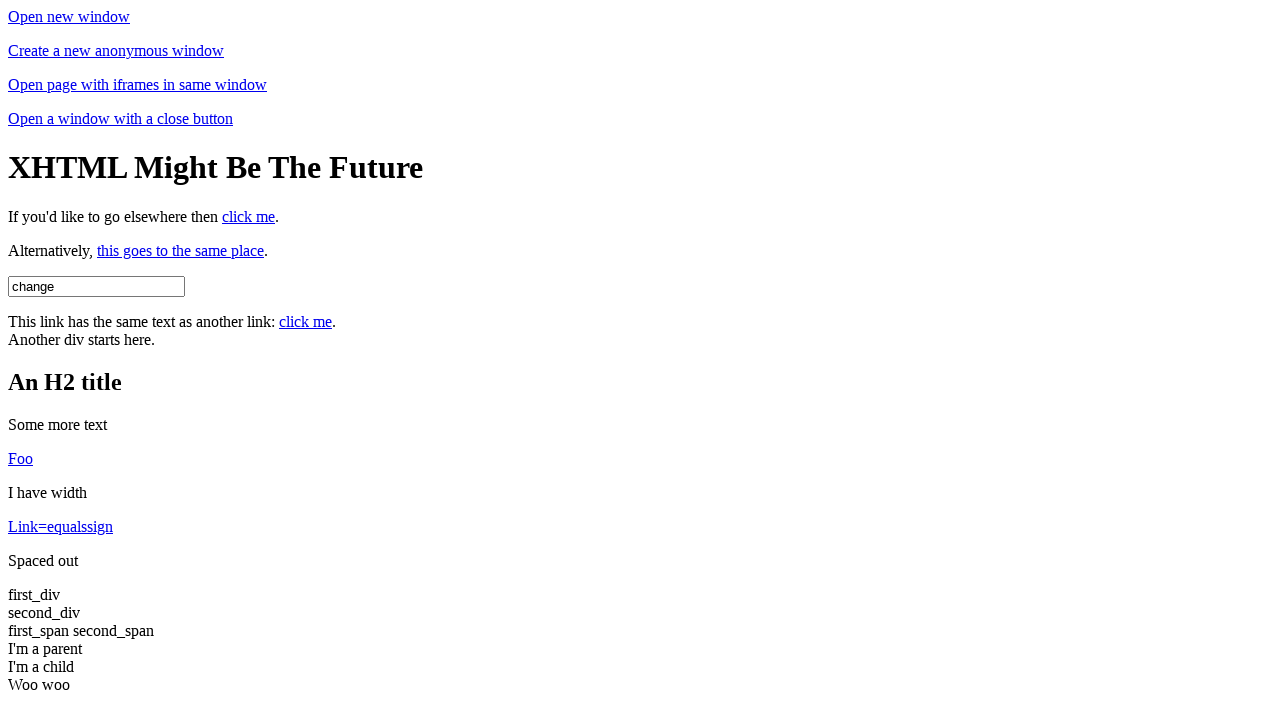

Waited for page title 'XHTML Test Page' to load
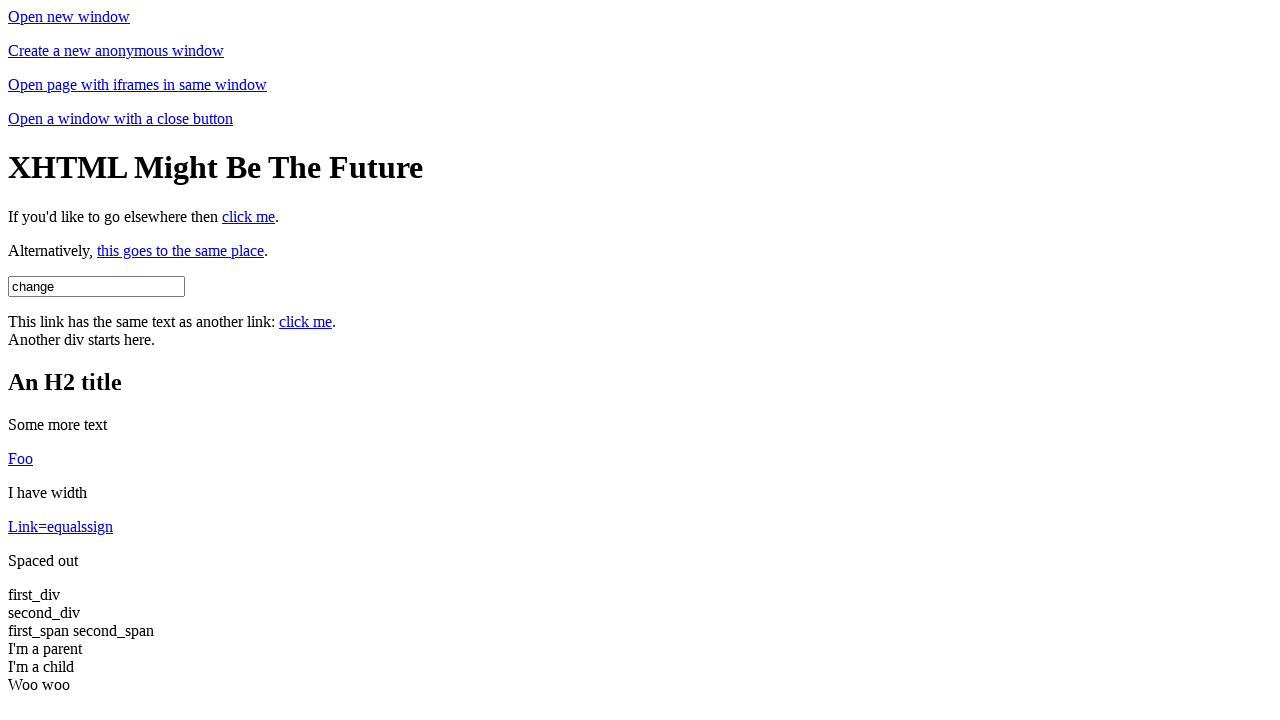

Located username input field within content div
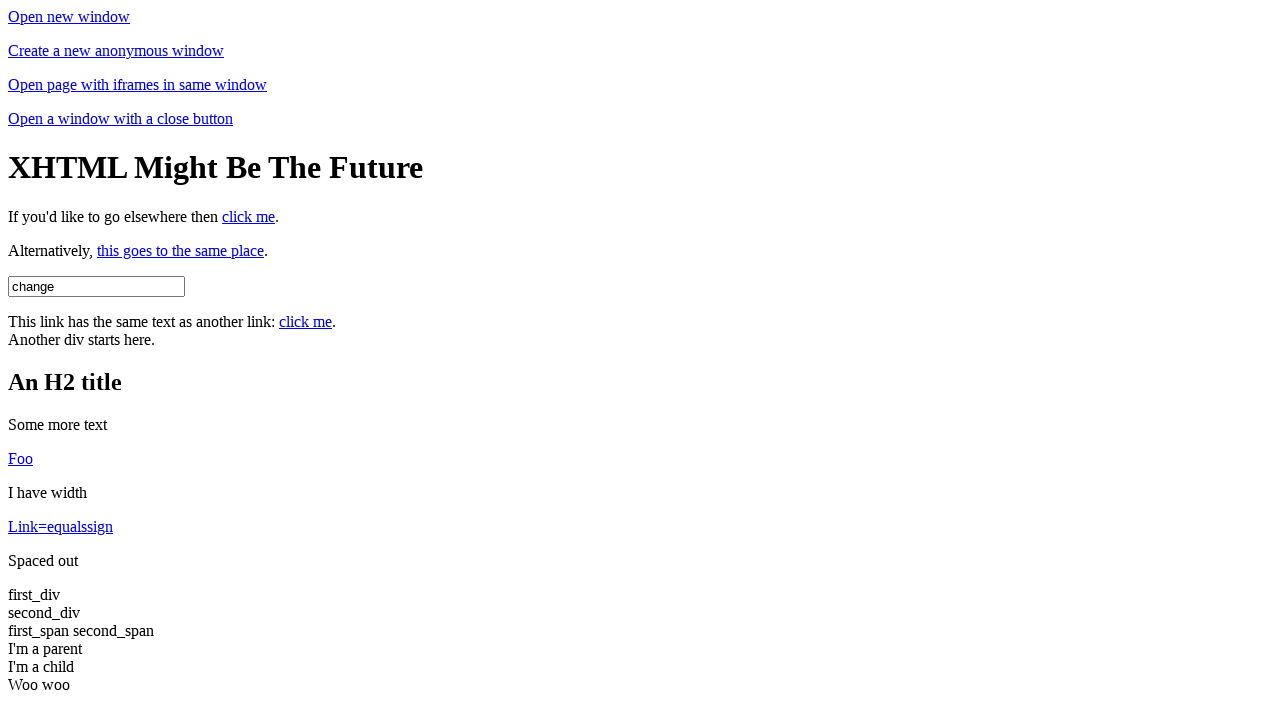

Filled username input field with 'cool1' on div.content #username
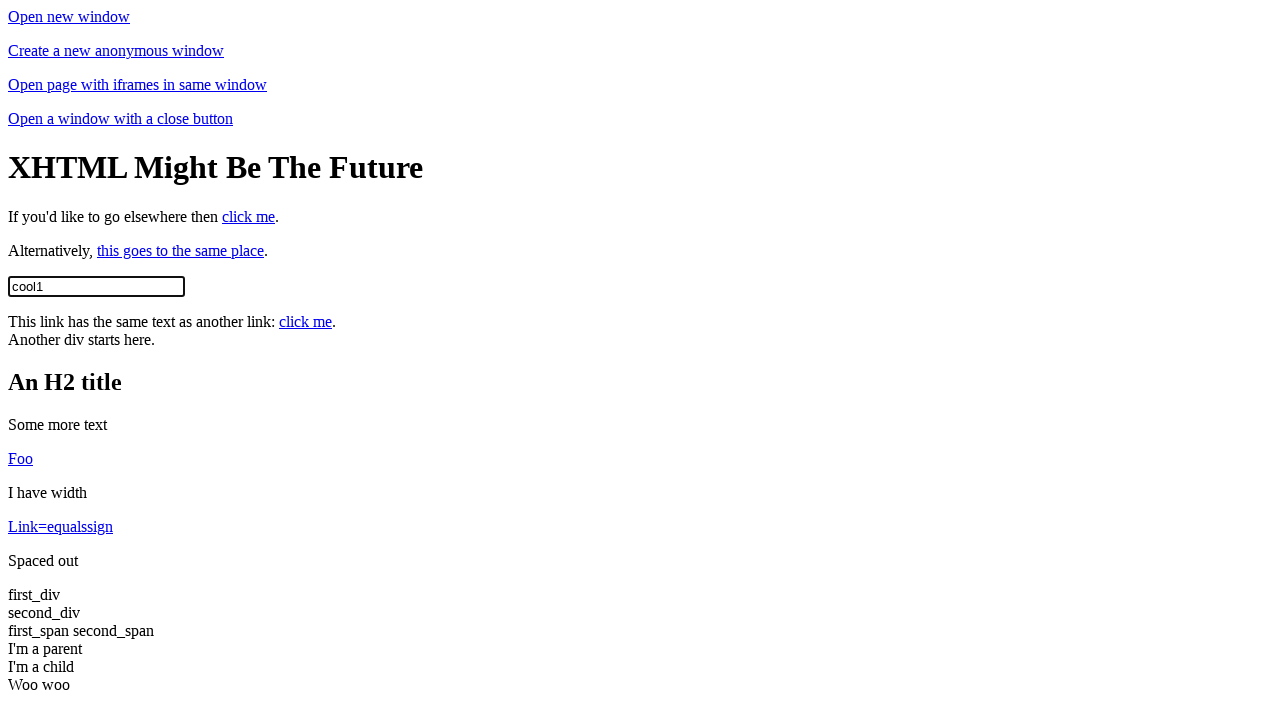

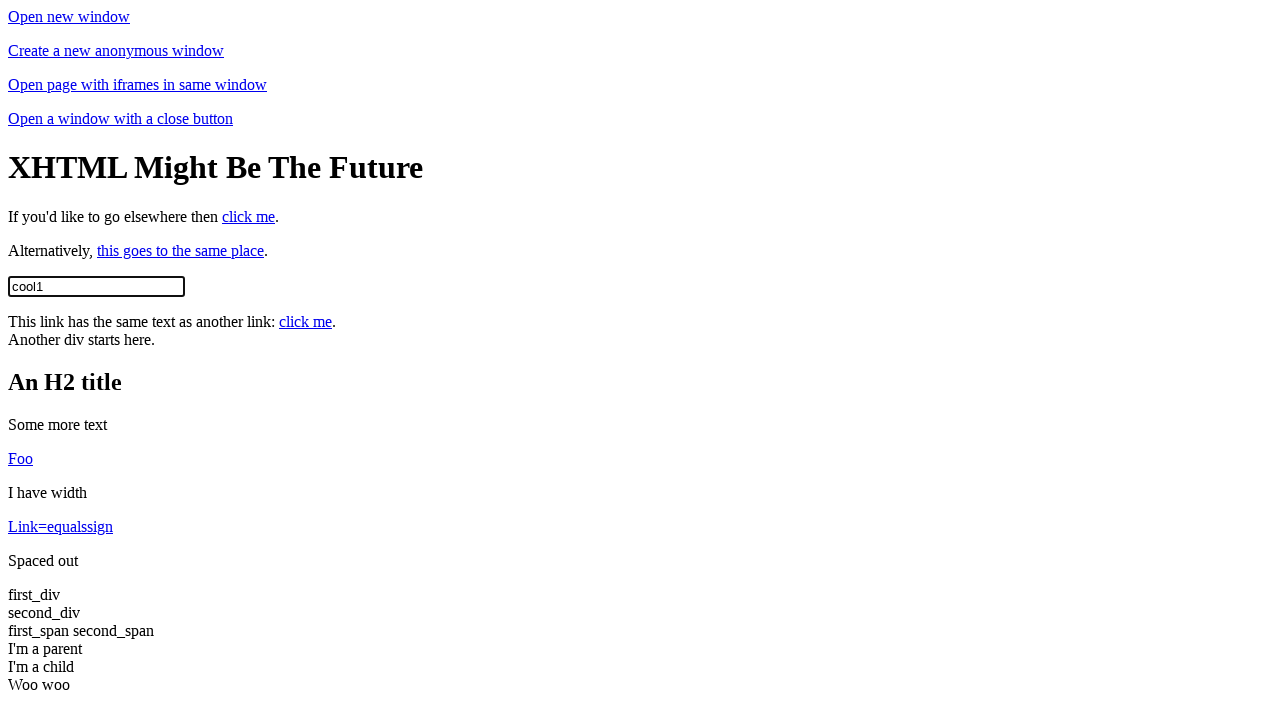